Navigates to Rahul Shetty Academy website and verifies the page loads successfully by checking the page title

Starting URL: https://rahulshettyacademy.com

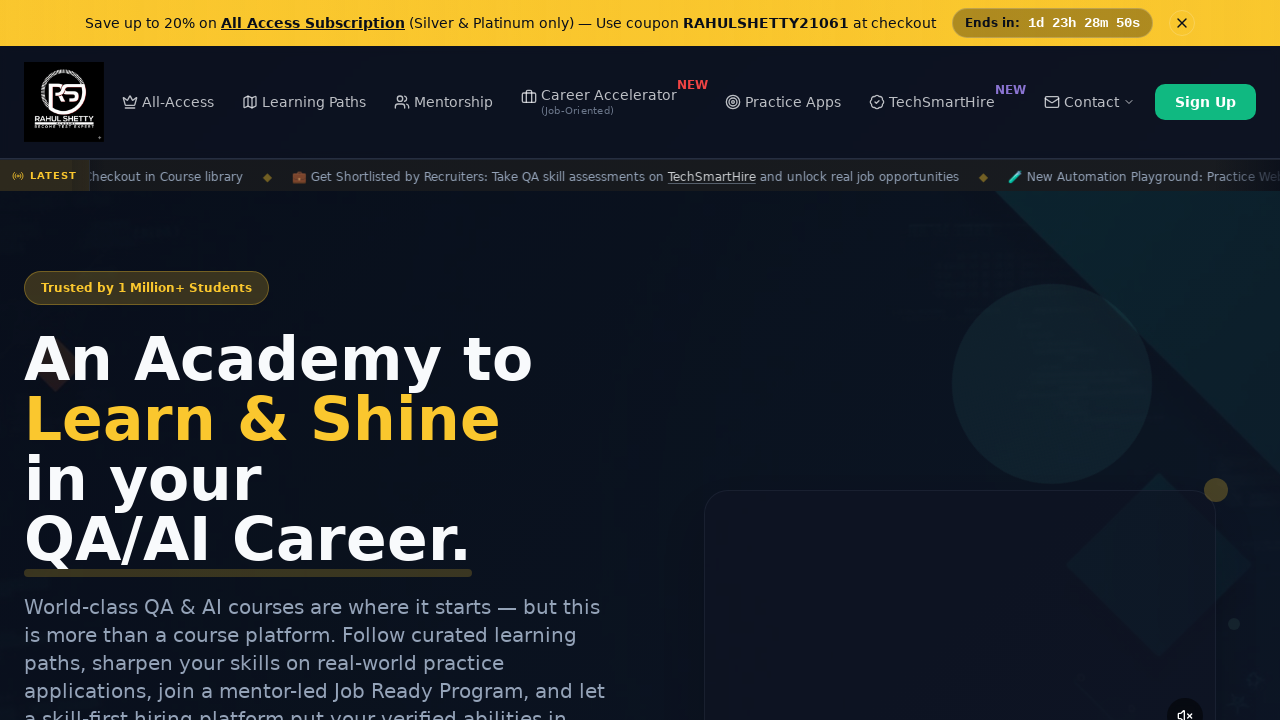

Navigated to Rahul Shetty Academy website
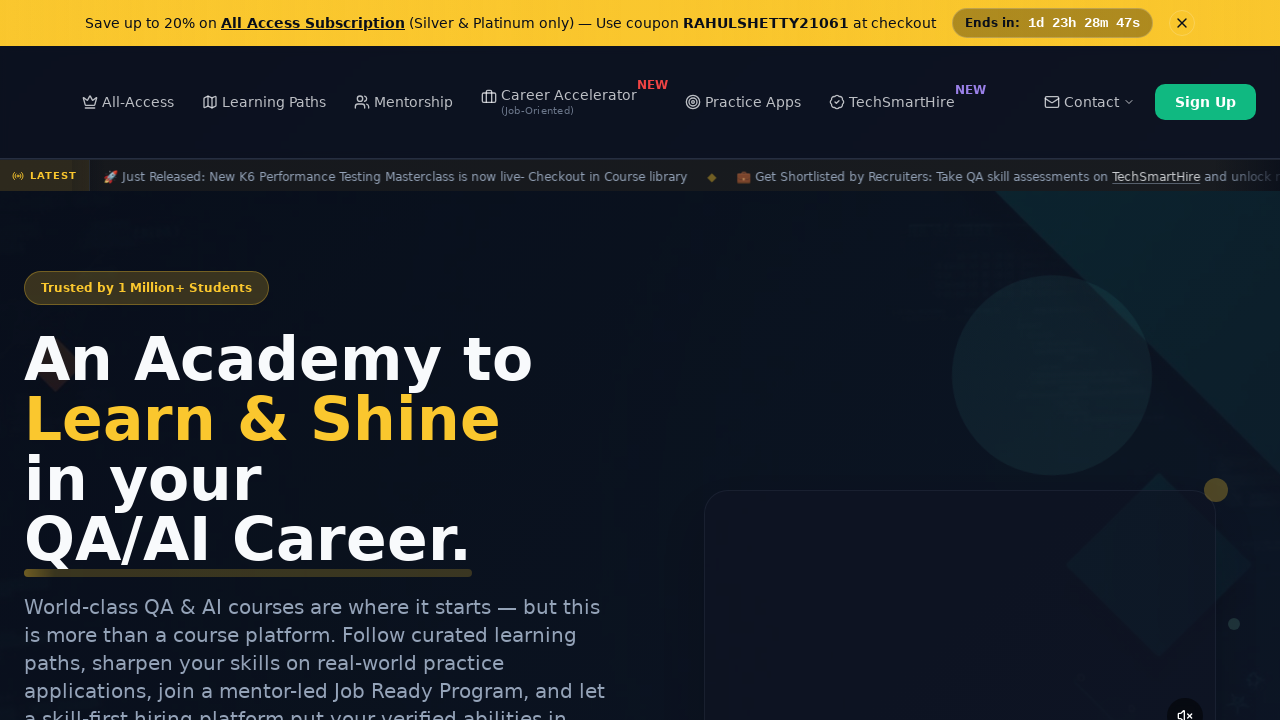

Page loaded successfully (DOM content loaded)
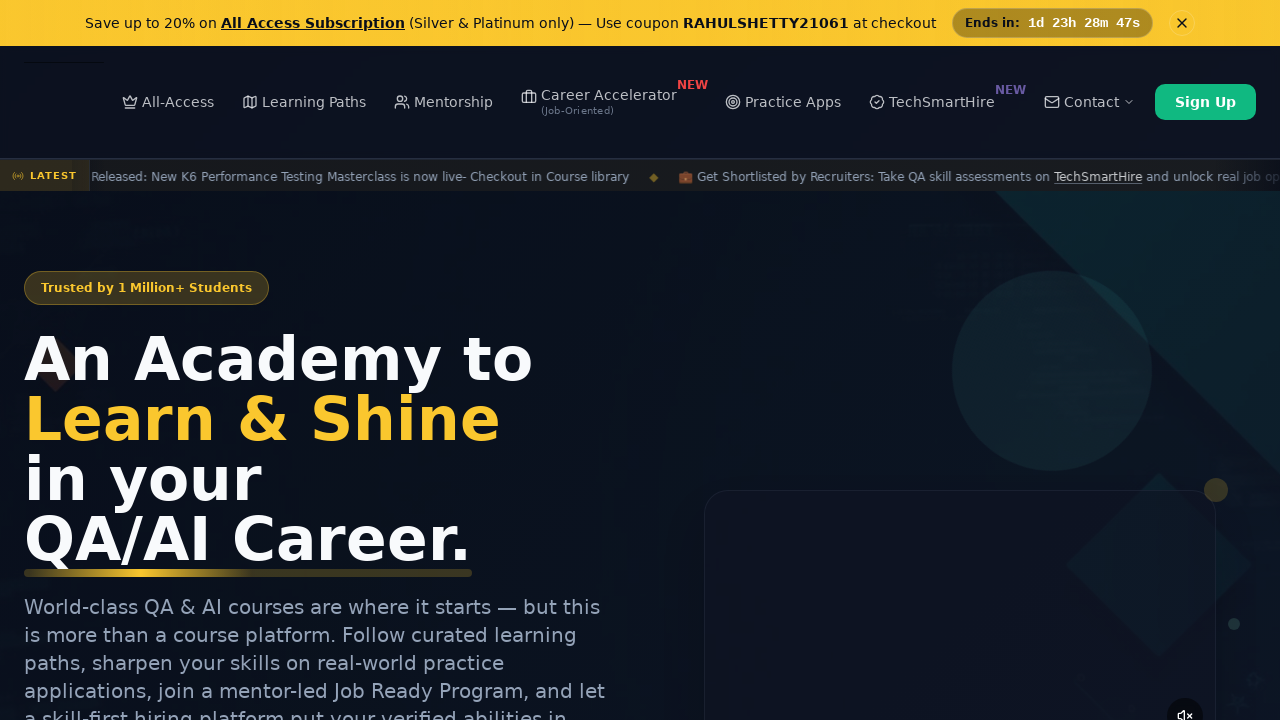

Retrieved page title: Rahul Shetty Academy | QA Automation, Playwright, AI Testing & Online Training
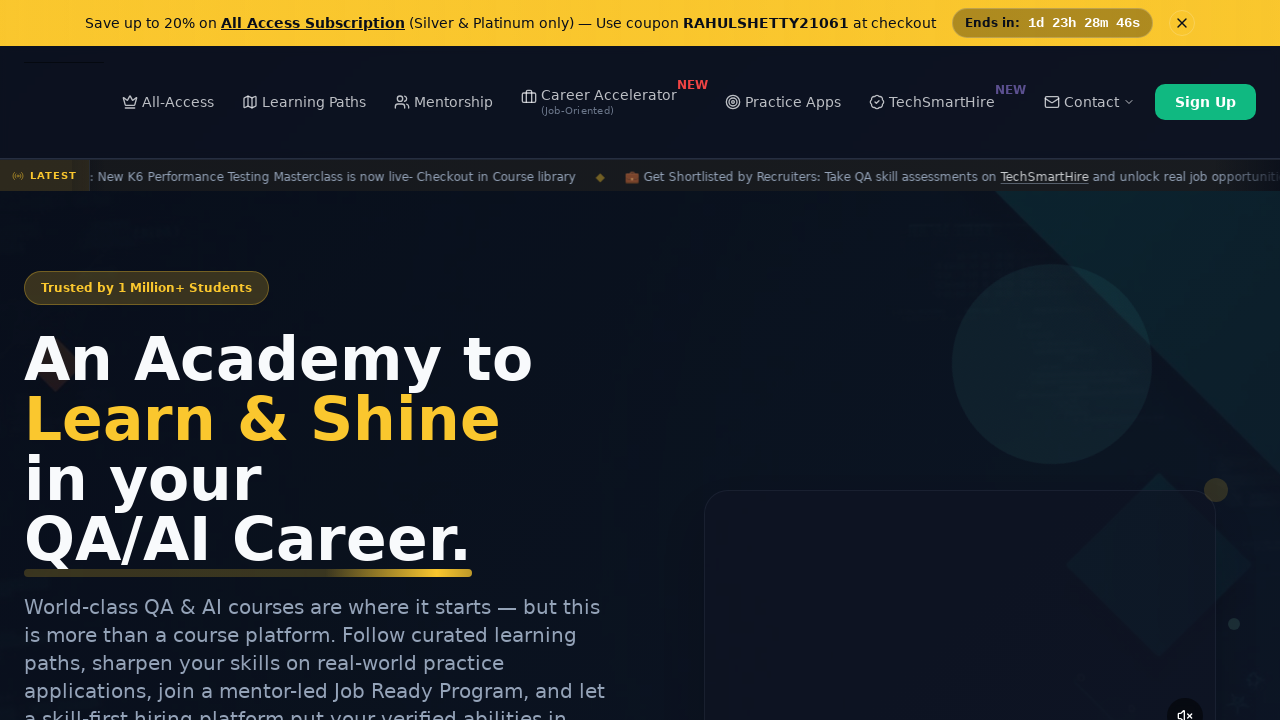

Printed page title to console: Rahul Shetty Academy | QA Automation, Playwright, AI Testing & Online Training
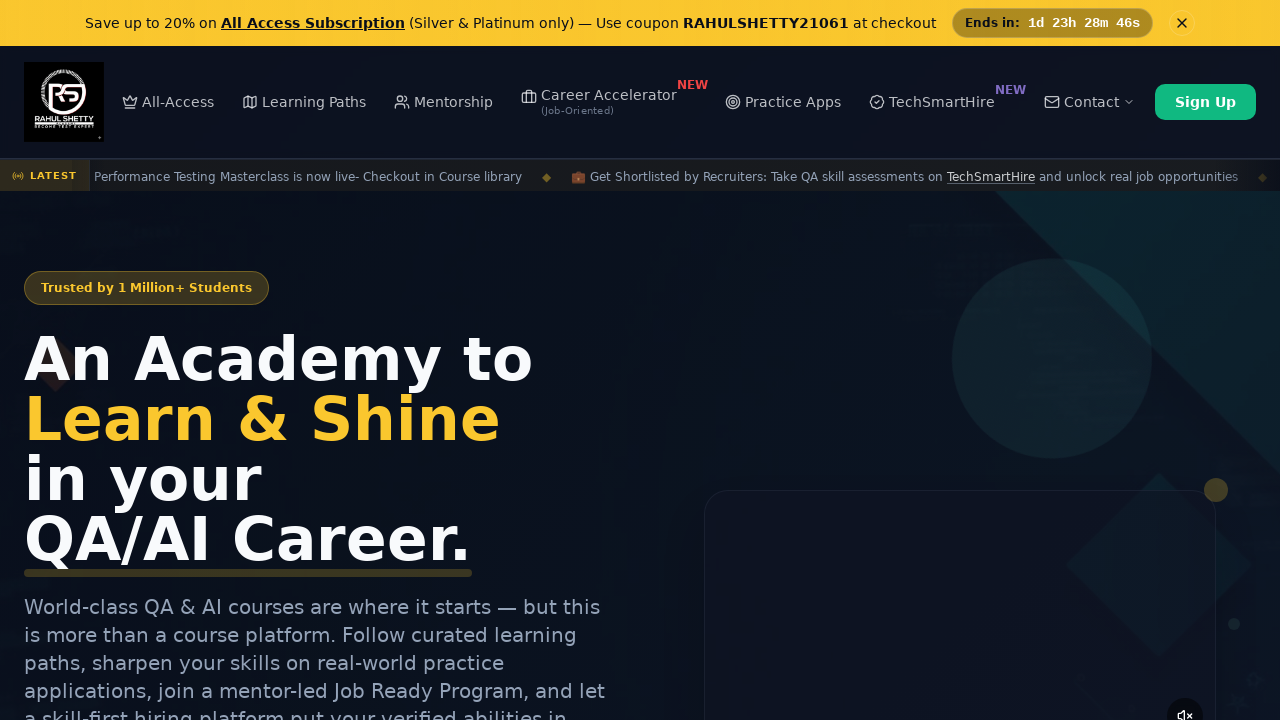

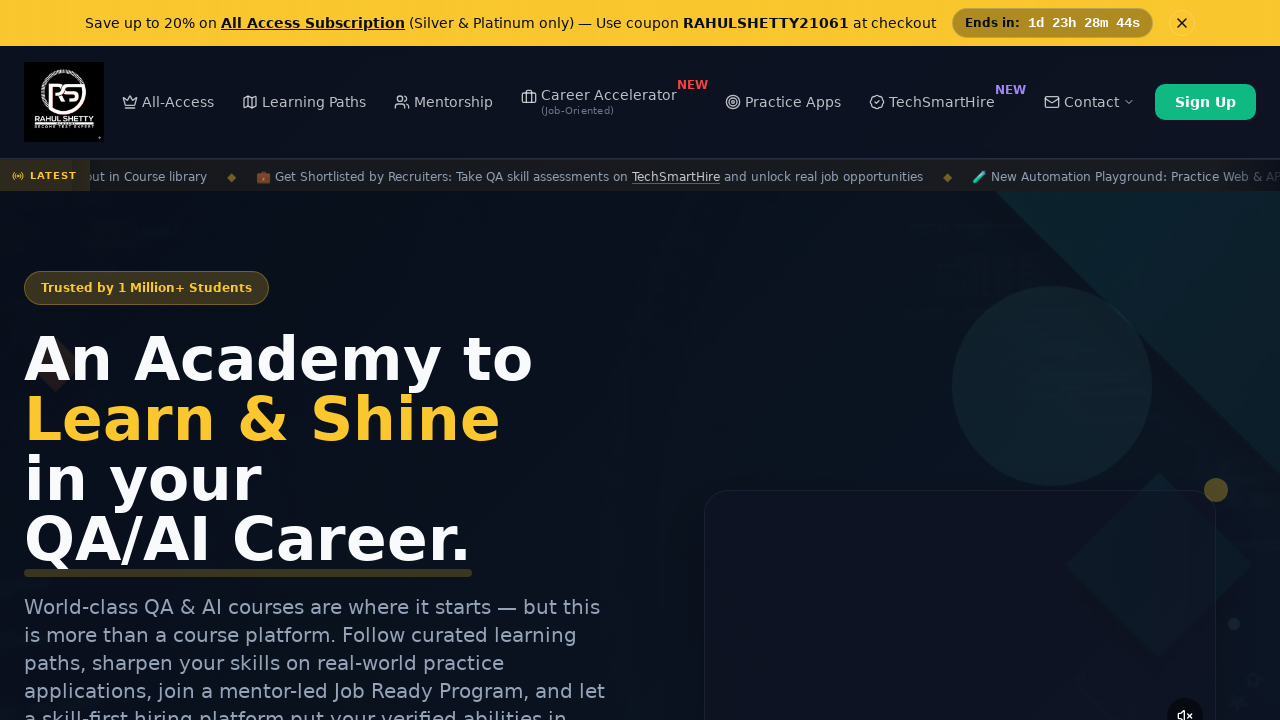